Tests the Yogiyo food delivery website by entering a location, selecting an address from search results, navigating to a food category, and searching for a specific food item

Starting URL: https://www.yogiyo.co.kr/

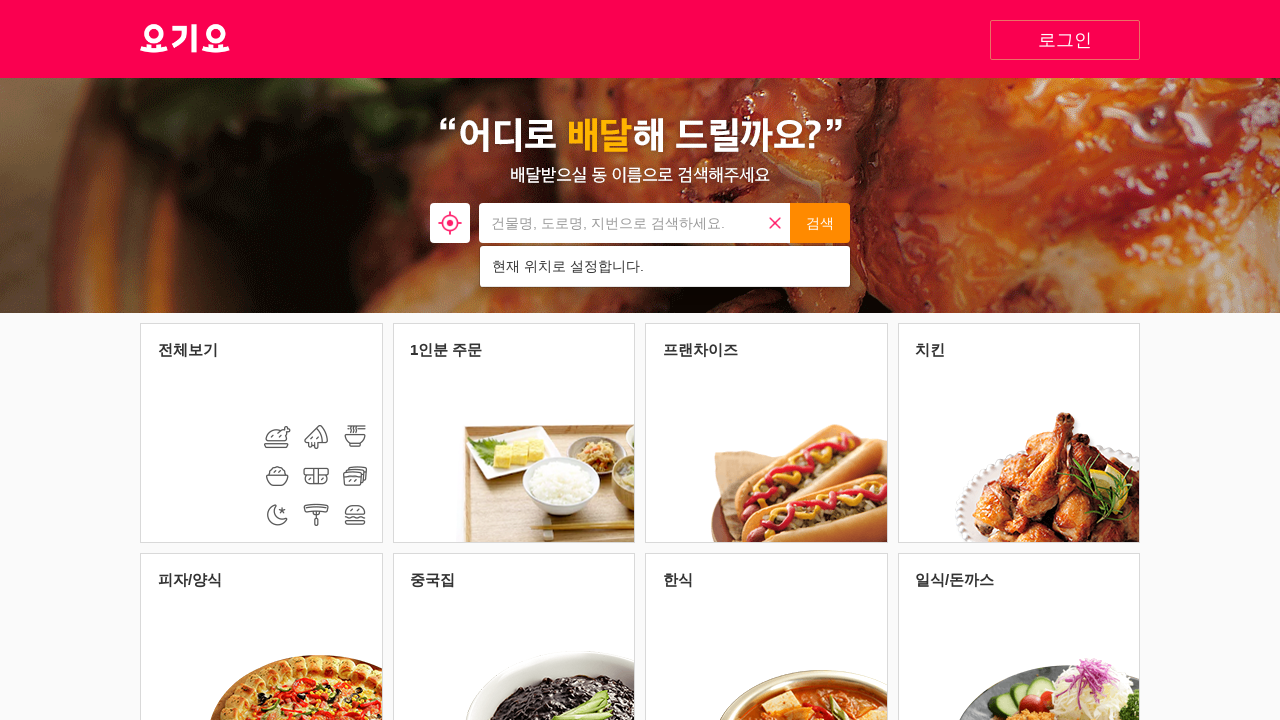

Cleared the location search input field on xpath=//*[@id="search"]/div/form/input
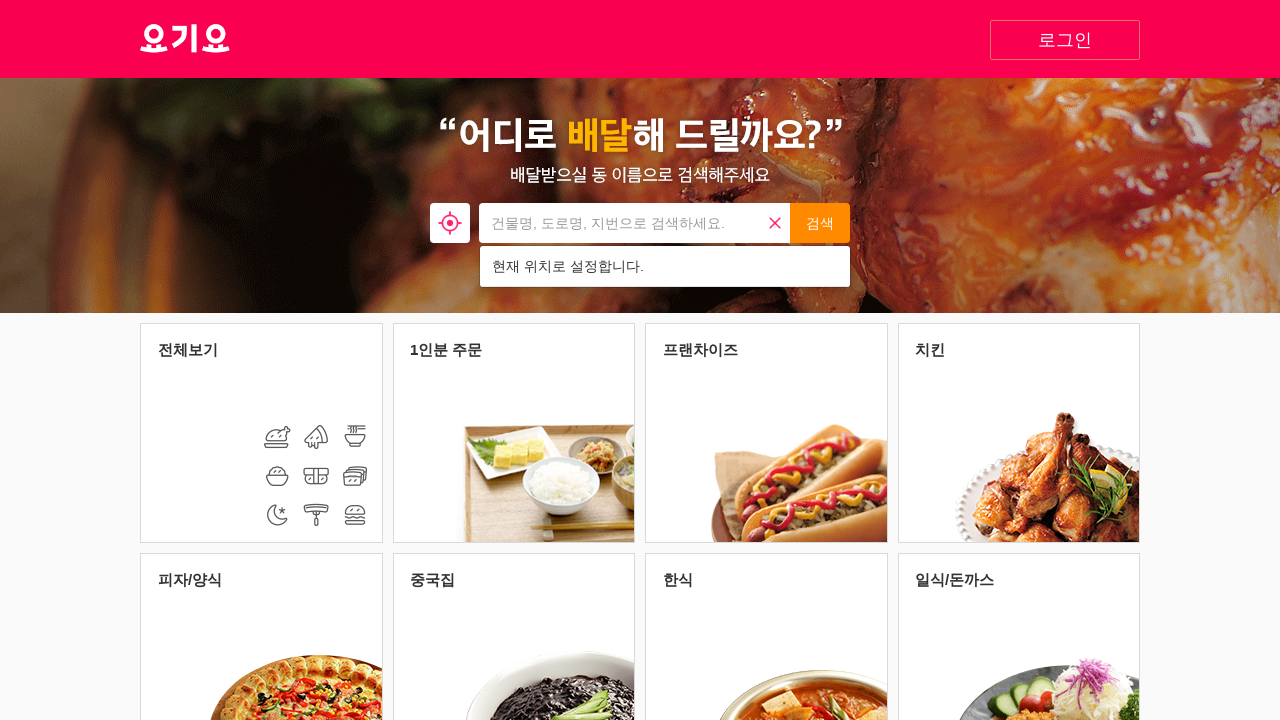

Filled location search input with '서울시 강남구' on xpath=//*[@id="search"]/div/form/input
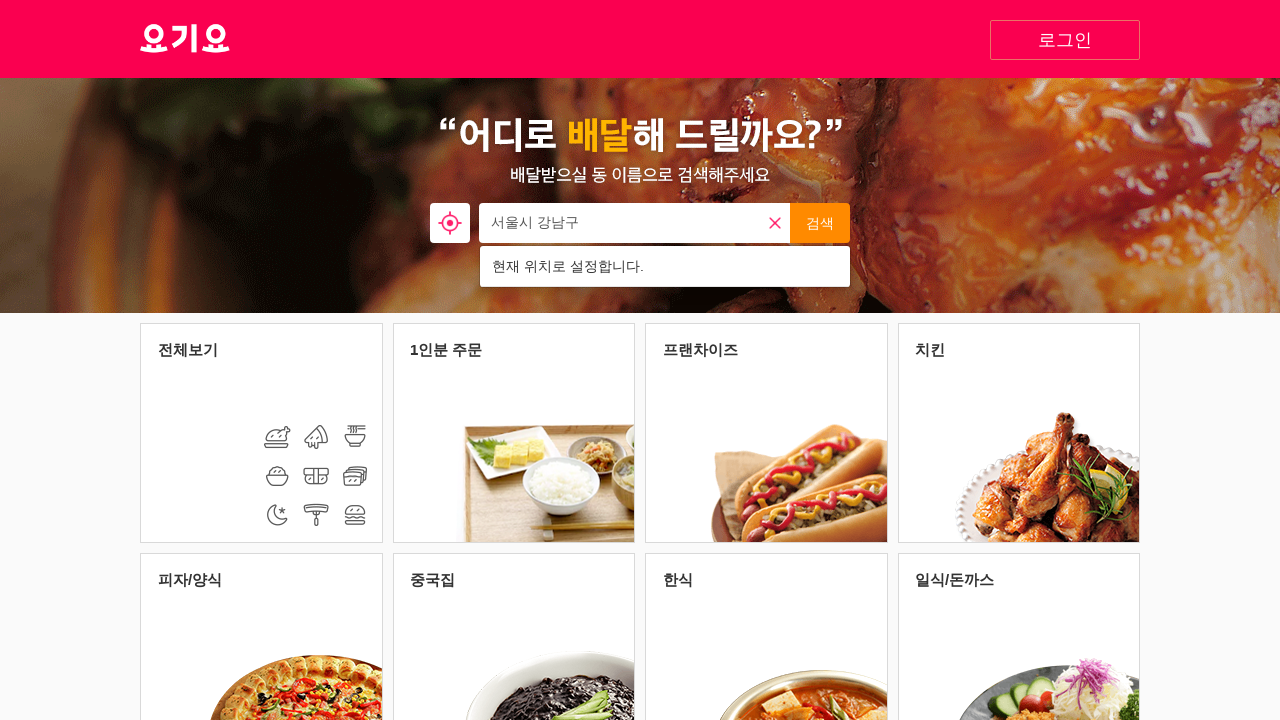

Clicked the search address button at (820, 223) on xpath=//*[@id="button_search_address"]/button[2]
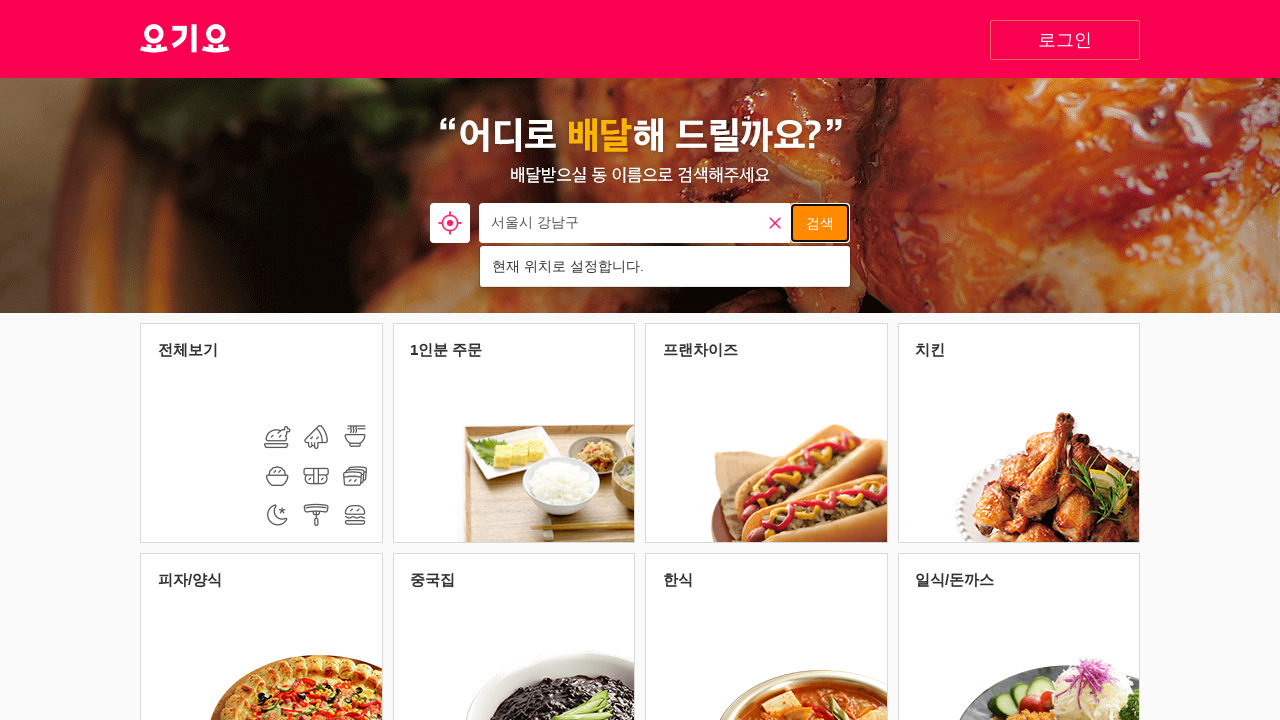

Waited for third search result address to load
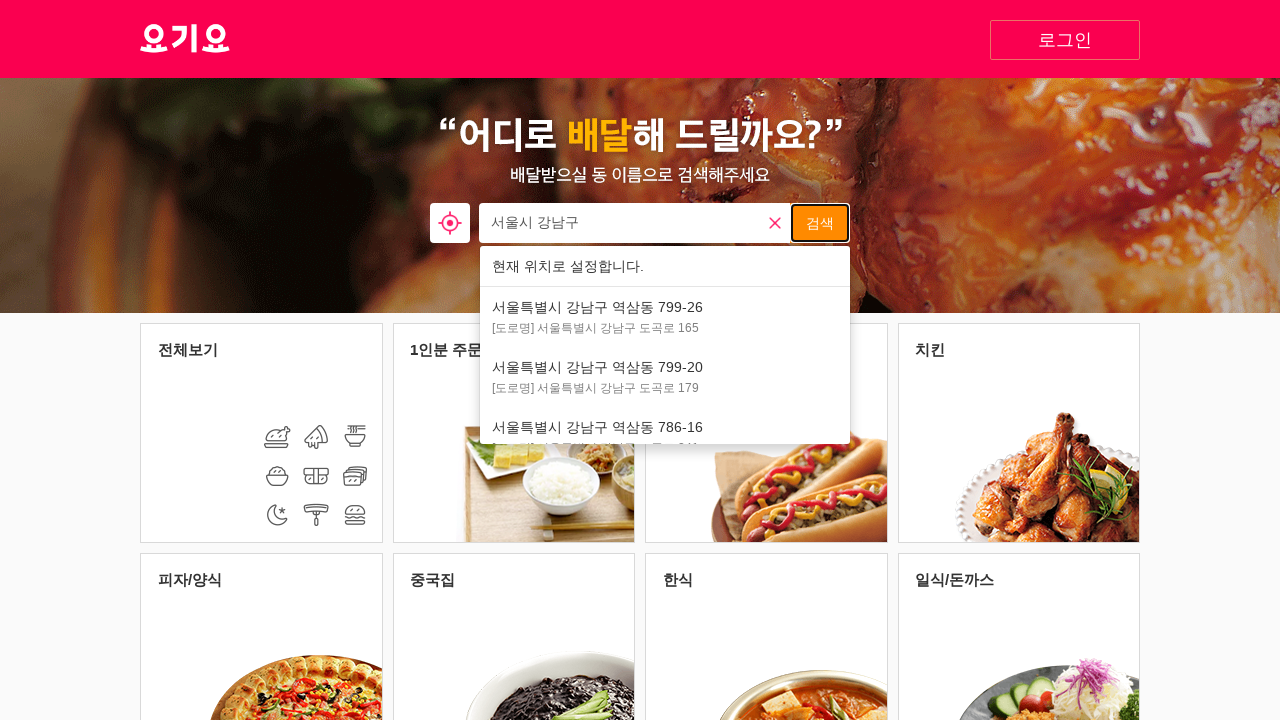

Selected the third address from search results at (665, 317) on #search > div > form > ul > li:nth-child(3) > a
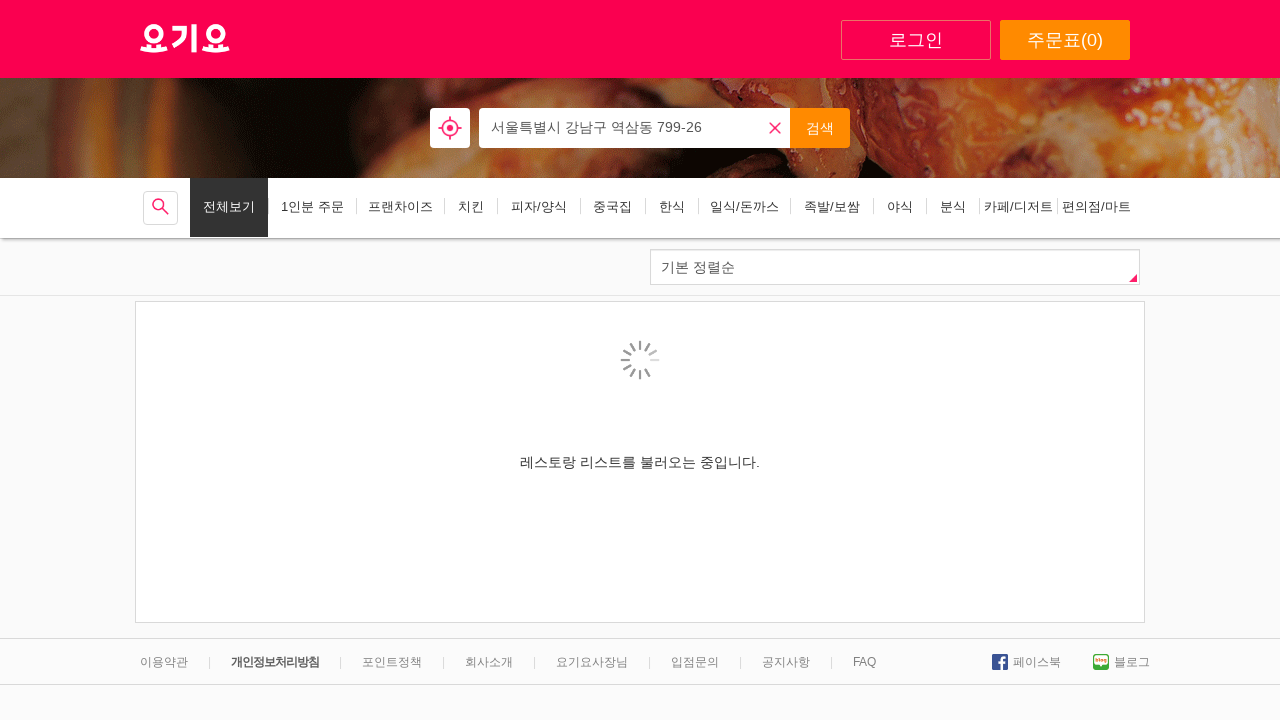

Waited for first food category to load
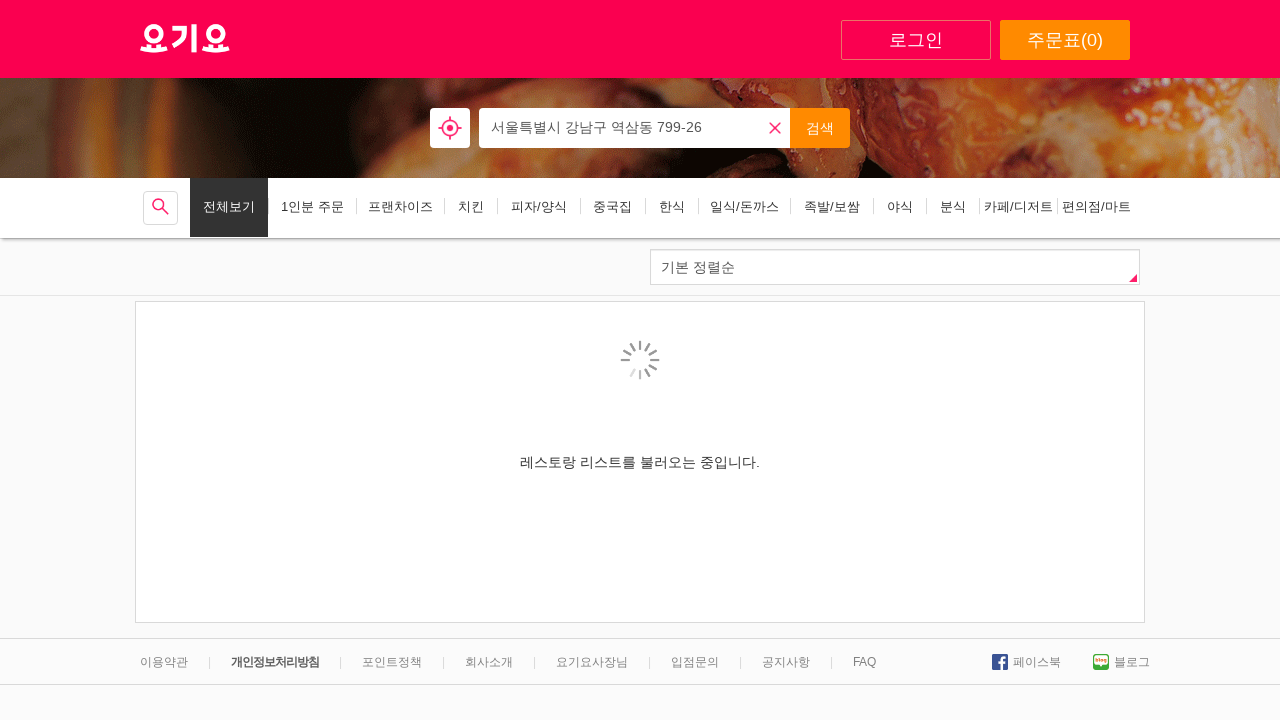

Clicked on the first food category at (160, 30) on xpath=//*[@id="category"]/ul/li[1]/a
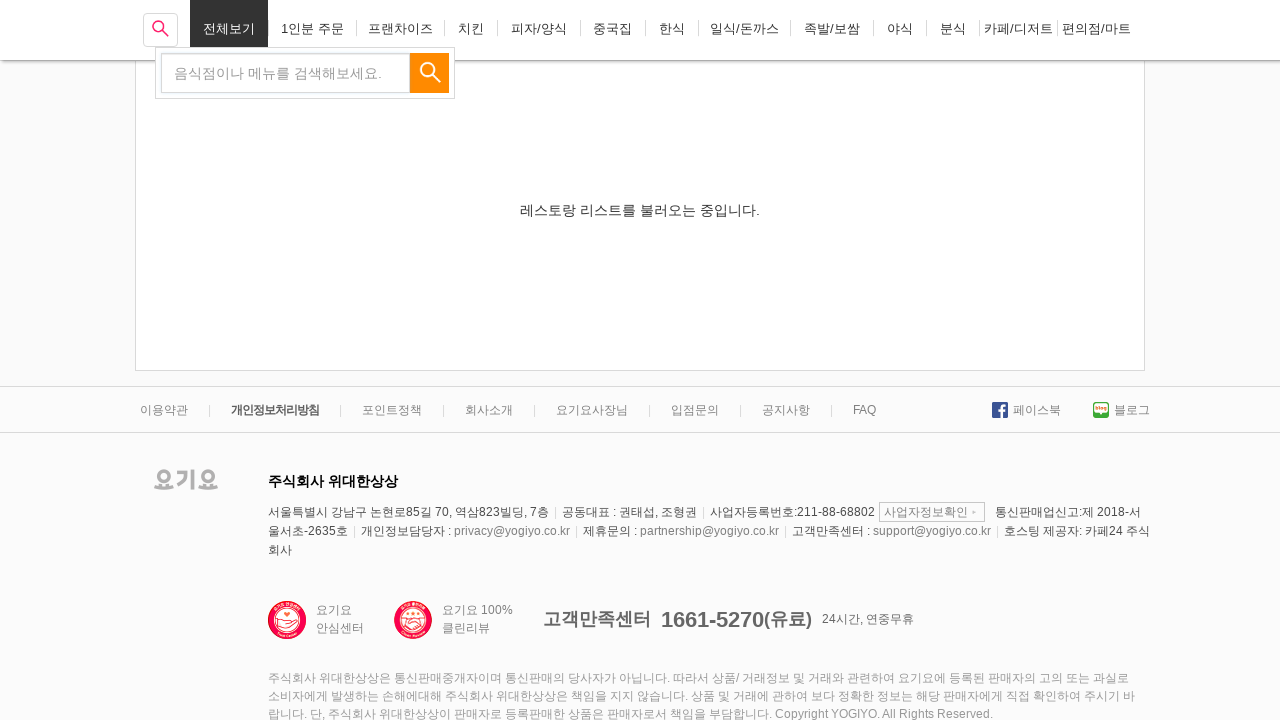

Waited for food search input field to load
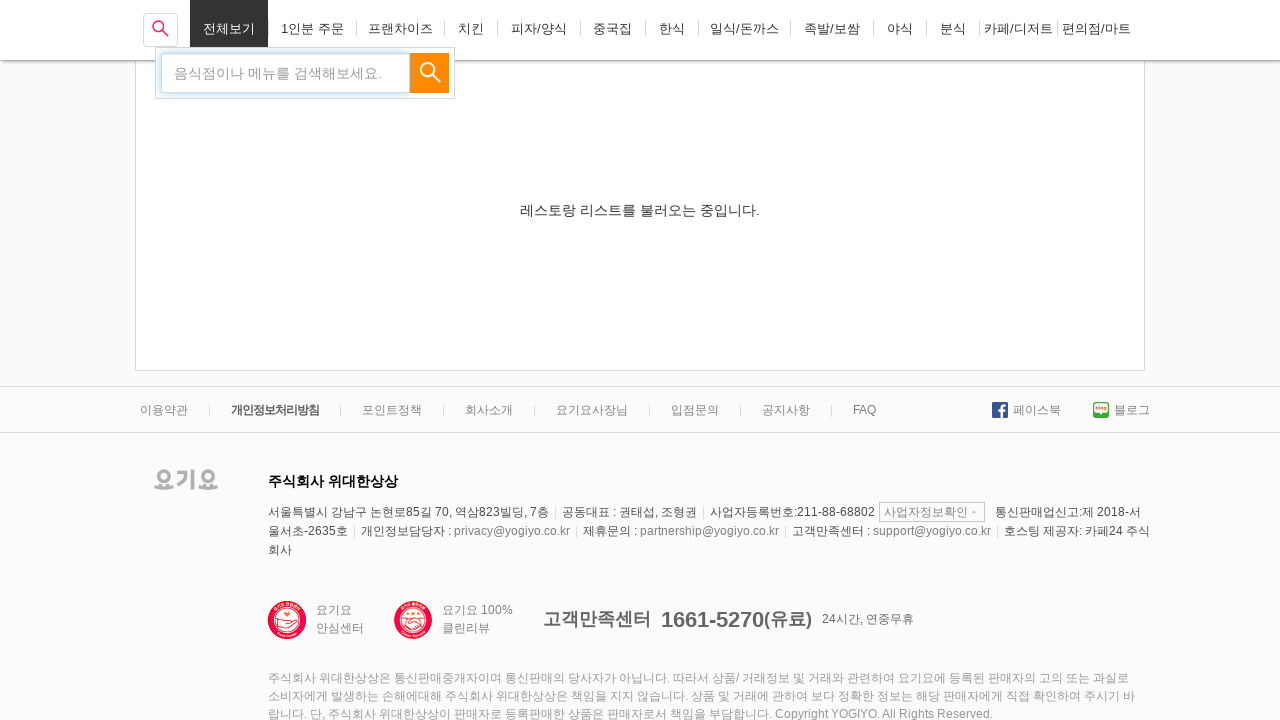

Filled food search input with '치킨' (chicken) on xpath=//*[@id="category"]/ul/li[15]/form/div/input
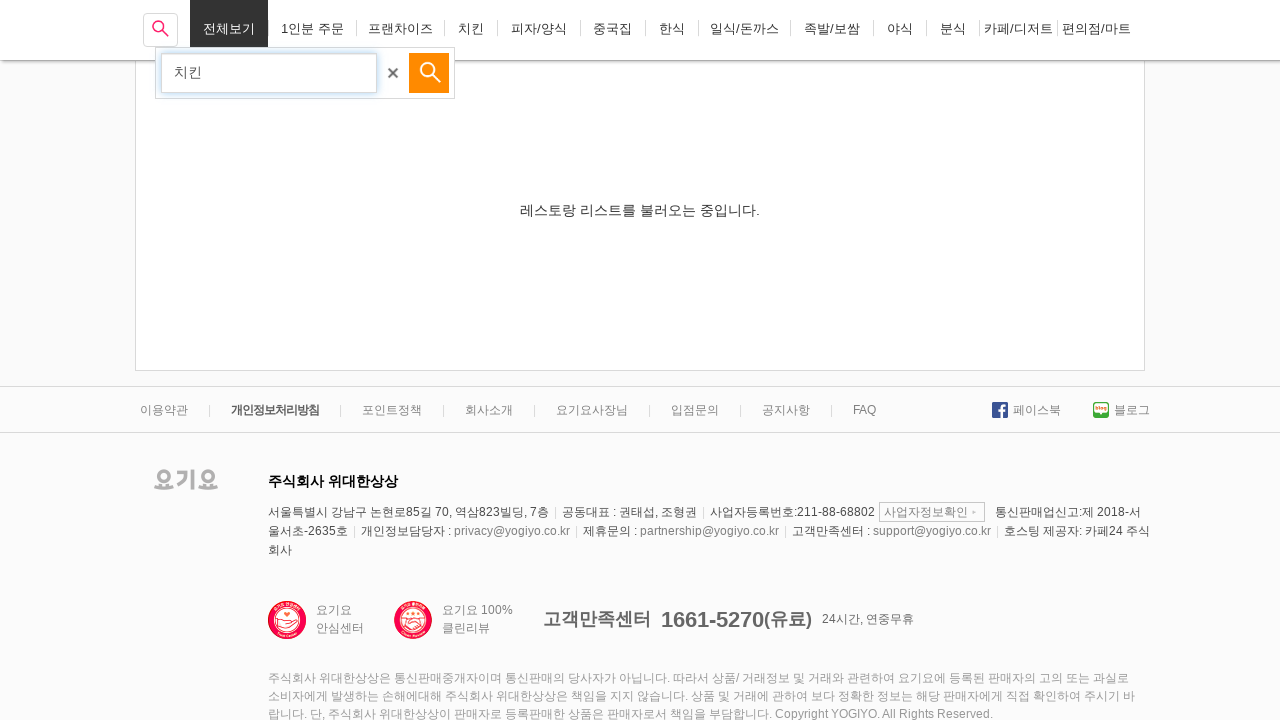

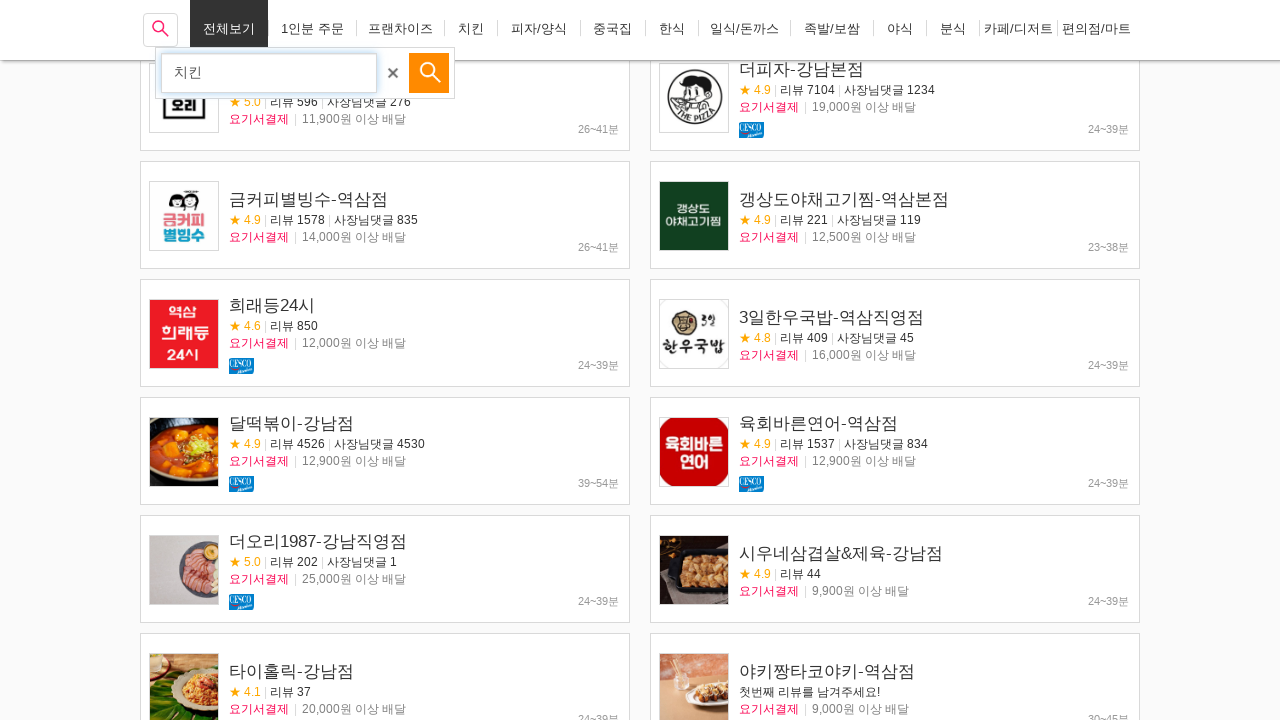